Tests dynamic controls functionality by toggling a checkbox visibility, waiting for it to disappear and reappear, then clicking the checkbox when it becomes visible again.

Starting URL: https://v1.training-support.net/selenium/dynamic-controls

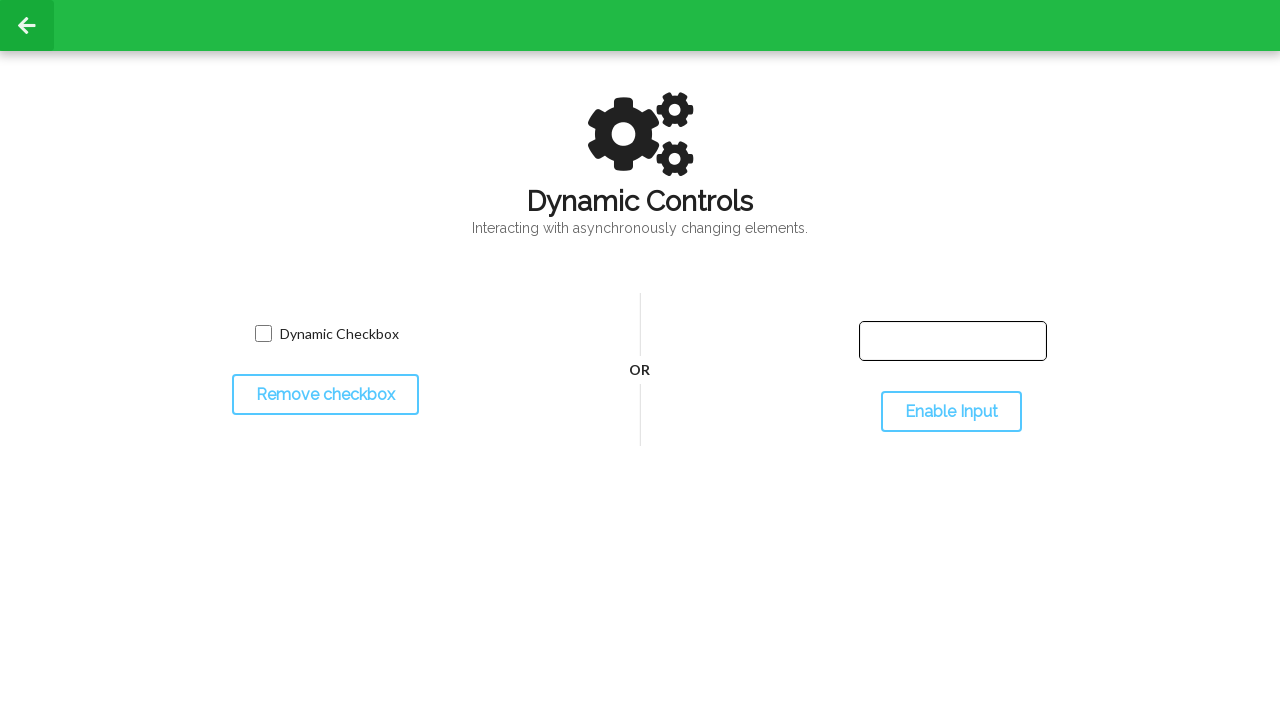

Clicked toggle button to hide the checkbox at (325, 395) on #toggleCheckbox
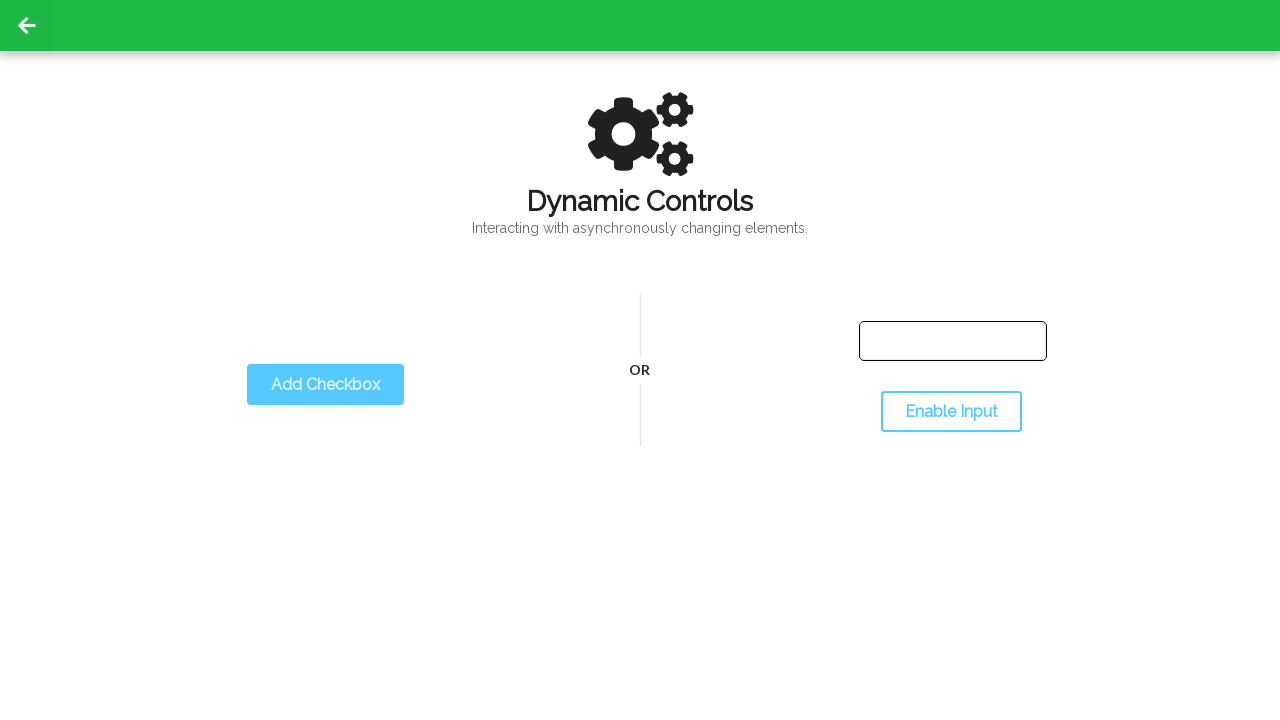

Waited for checkbox to disappear
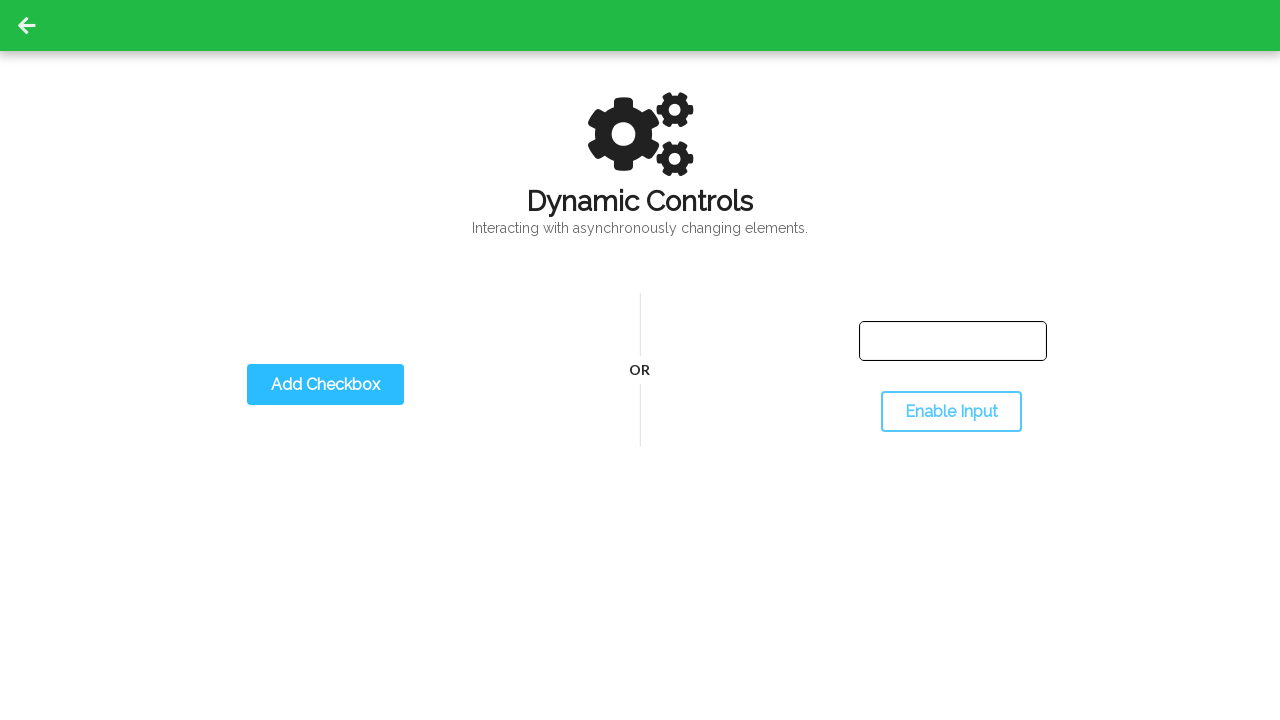

Clicked toggle button to show the checkbox again at (325, 385) on #toggleCheckbox
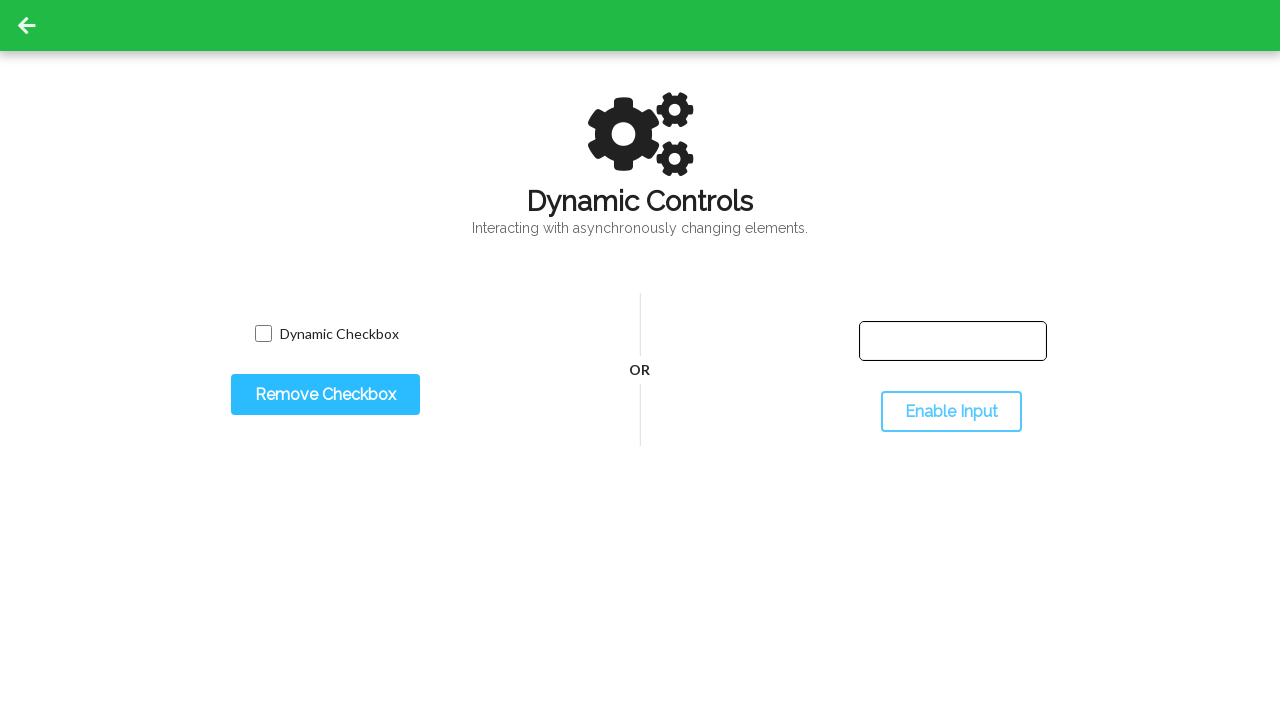

Waited for checkbox element to become visible
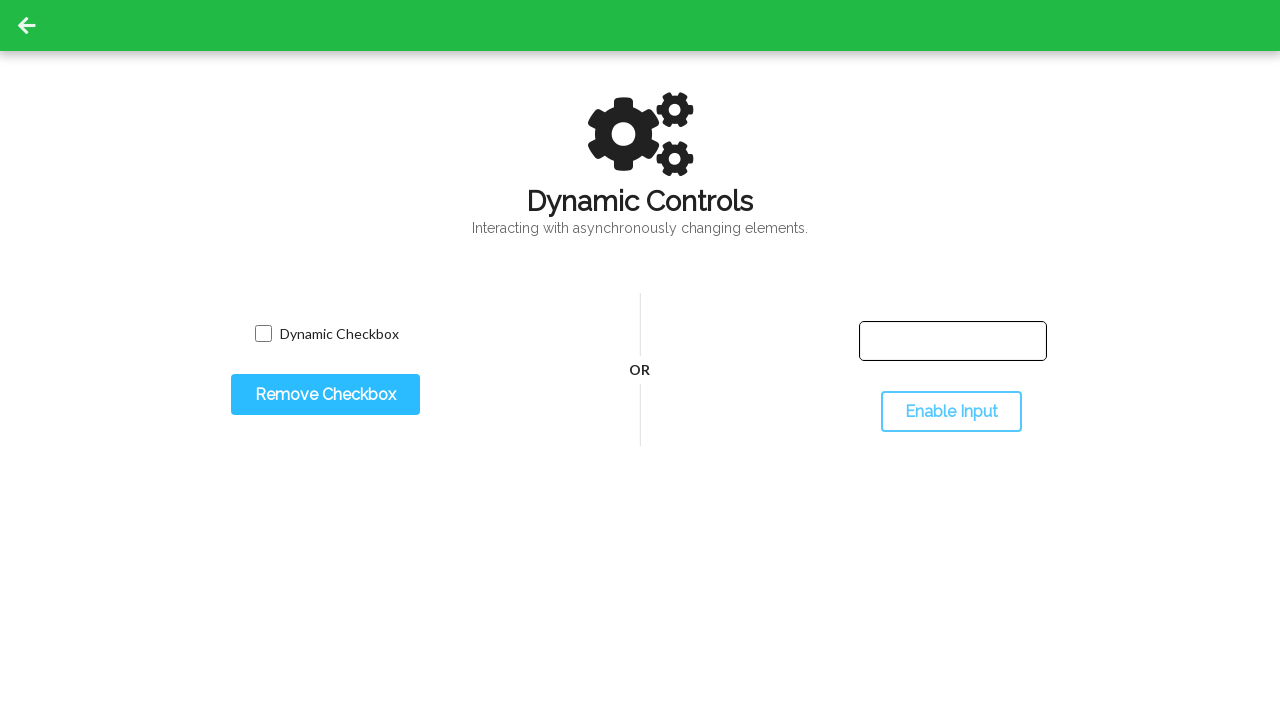

Clicked the checkbox at (263, 334) on xpath=//input[@class='willDisappear']
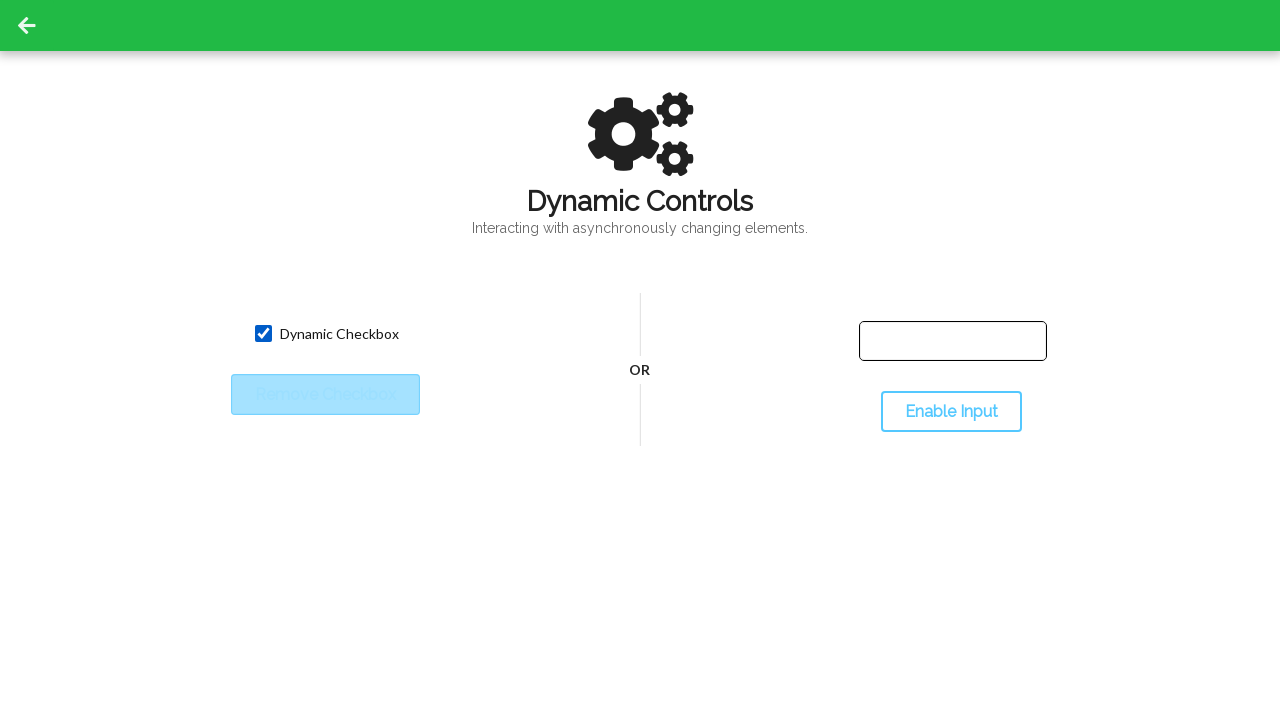

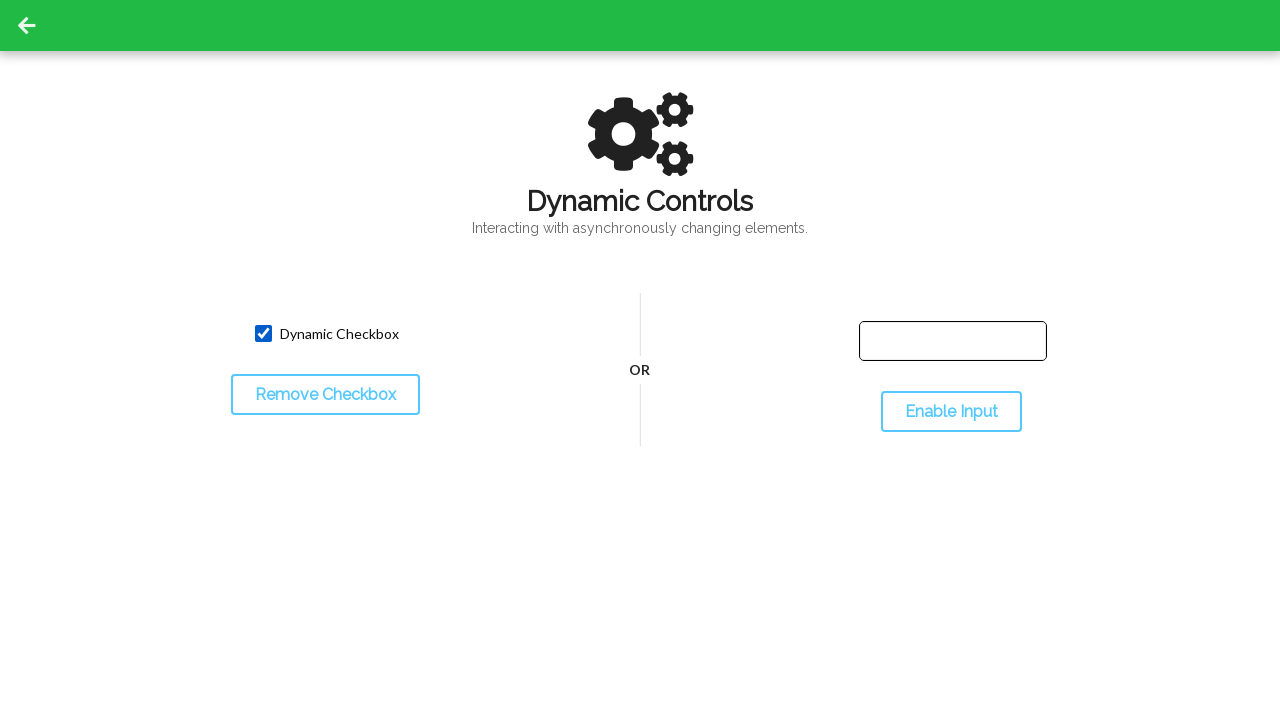